Verifies the chat input field is visible and can accept text input

Starting URL: https://f8.syzygyx.com/chat

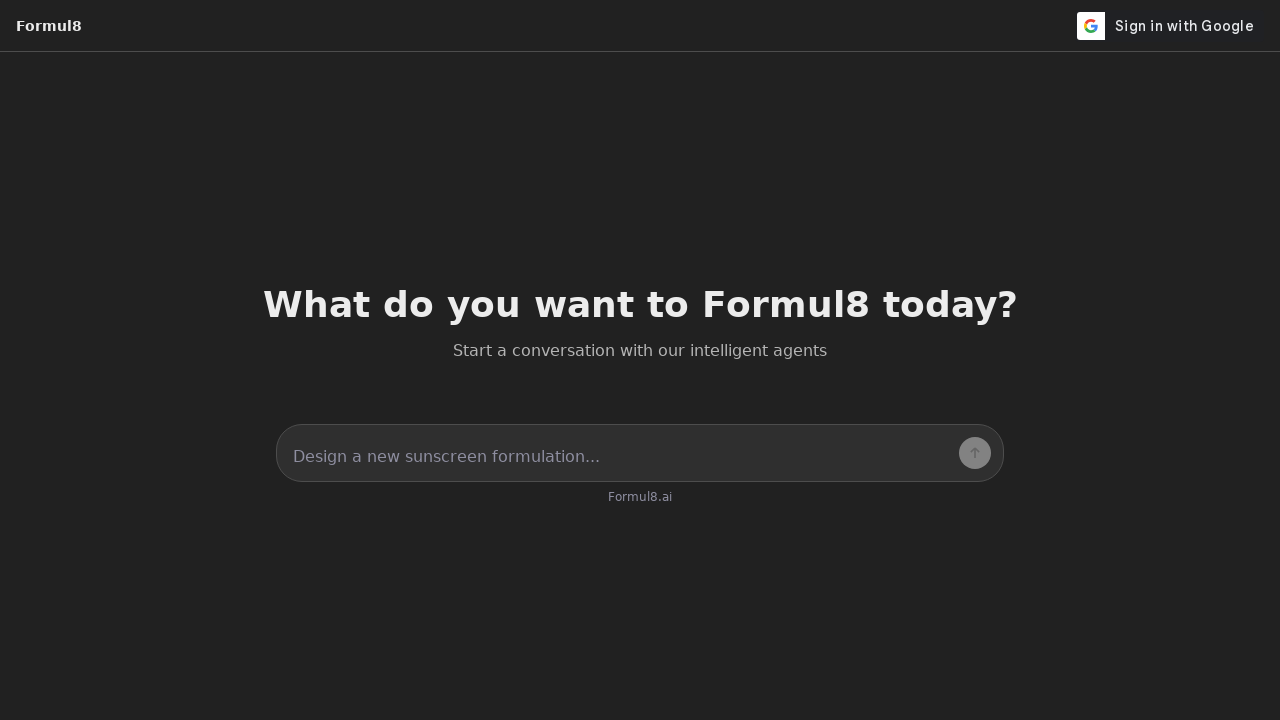

Waited for page to reach networkidle state
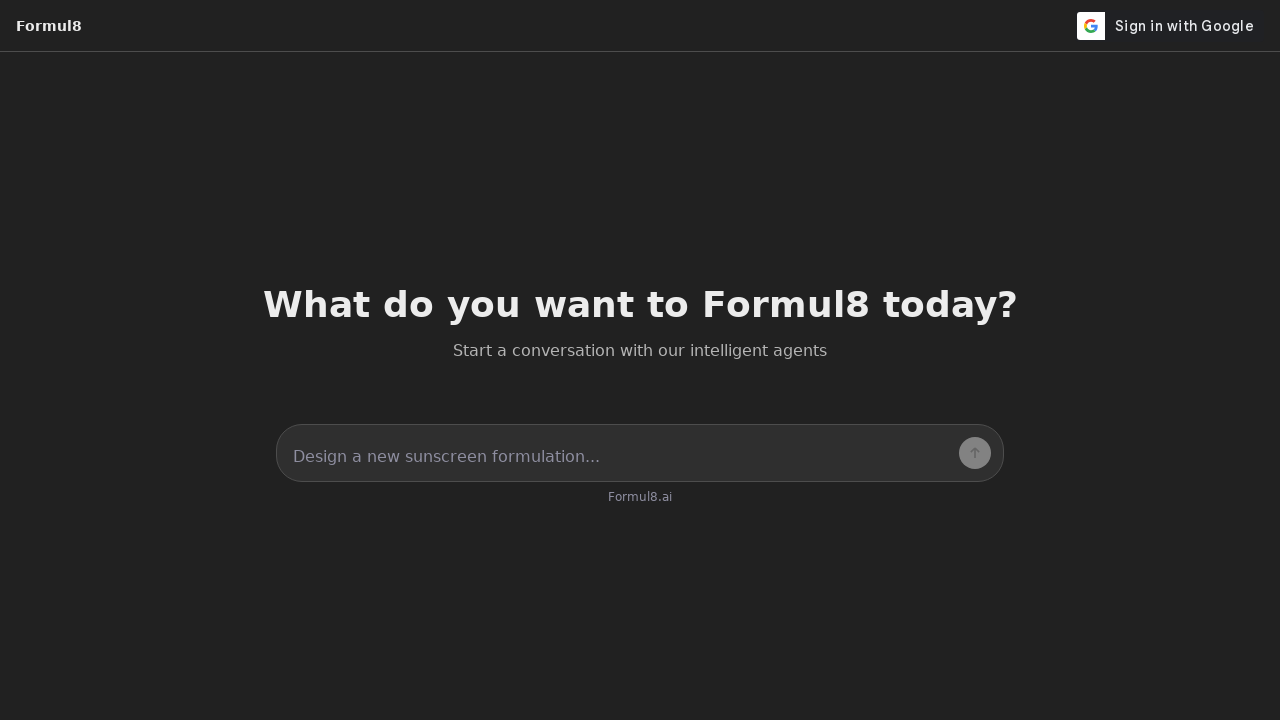

Located the chat input field with ID 'chatInput'
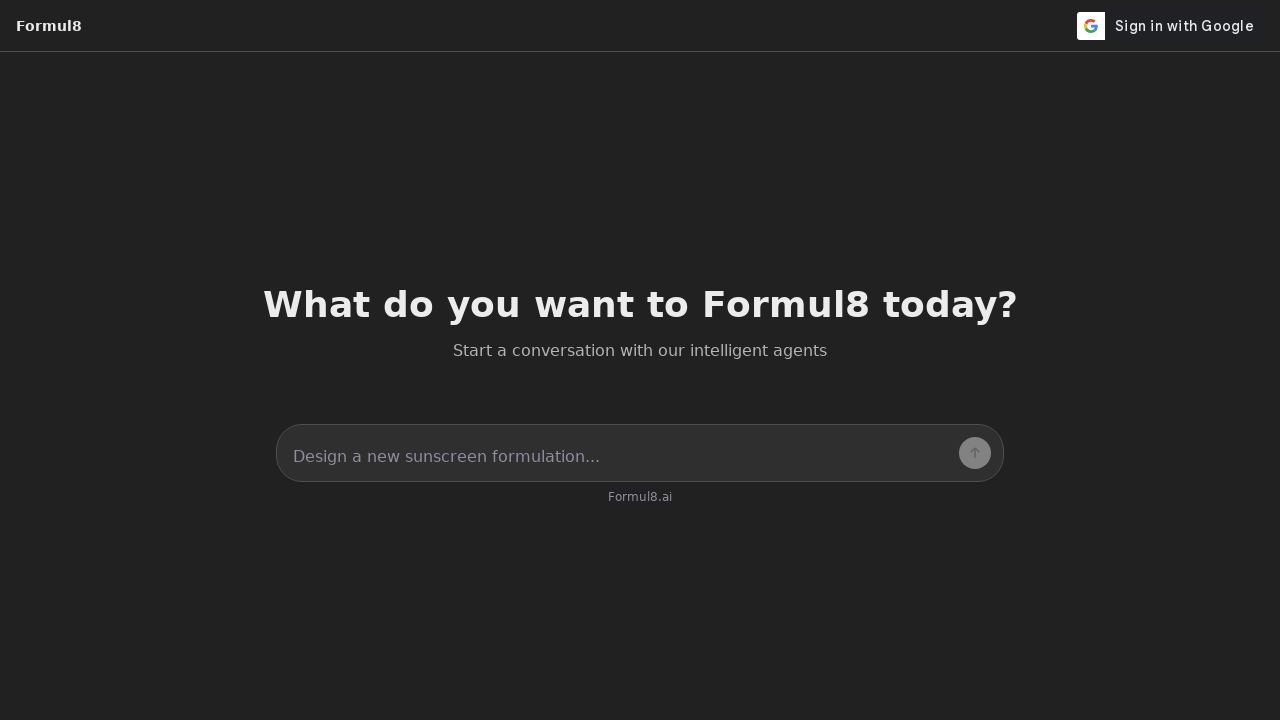

Chat input field is visible
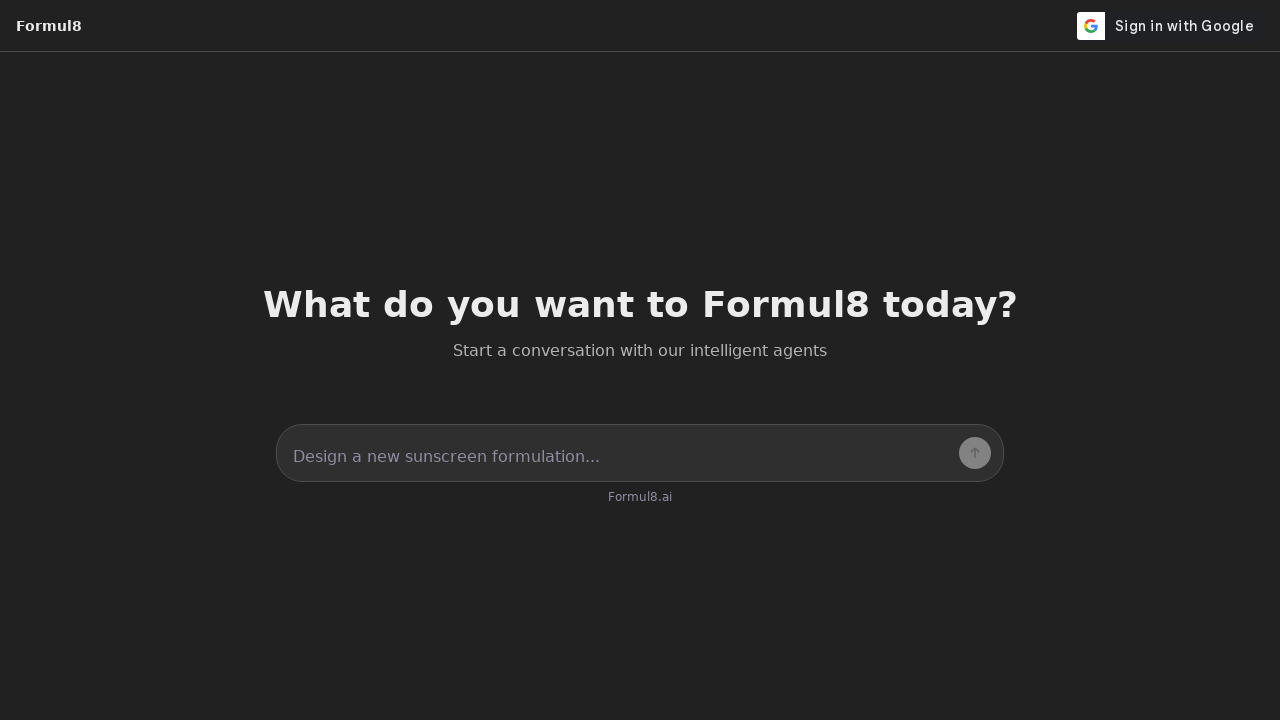

Filled chat input field with 'Test message' on #chatInput
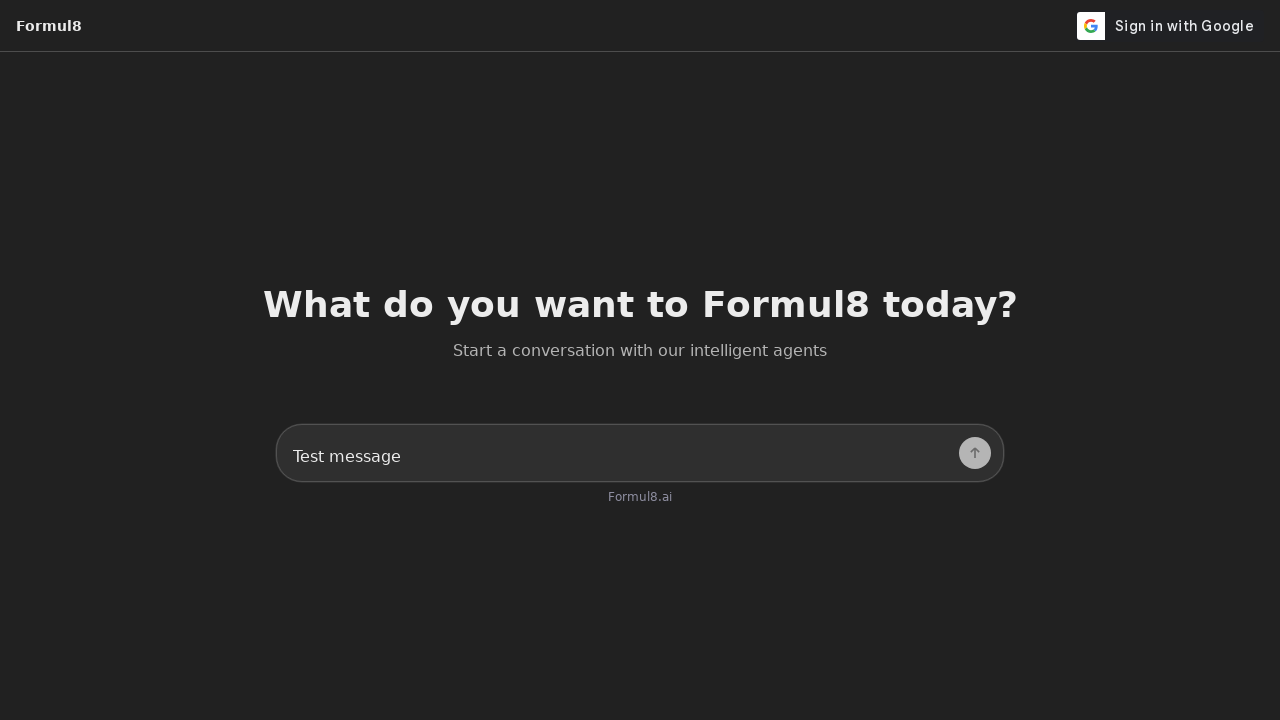

Verified chat input contains 'Test message' - input is functional
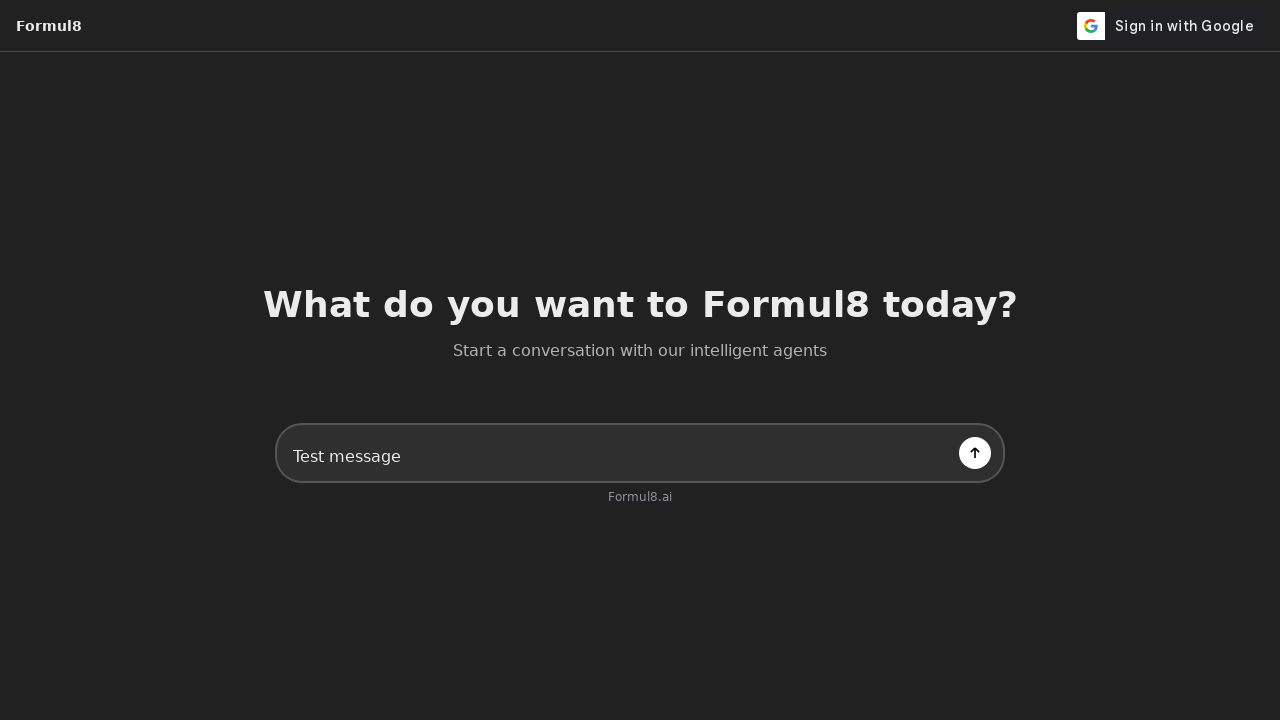

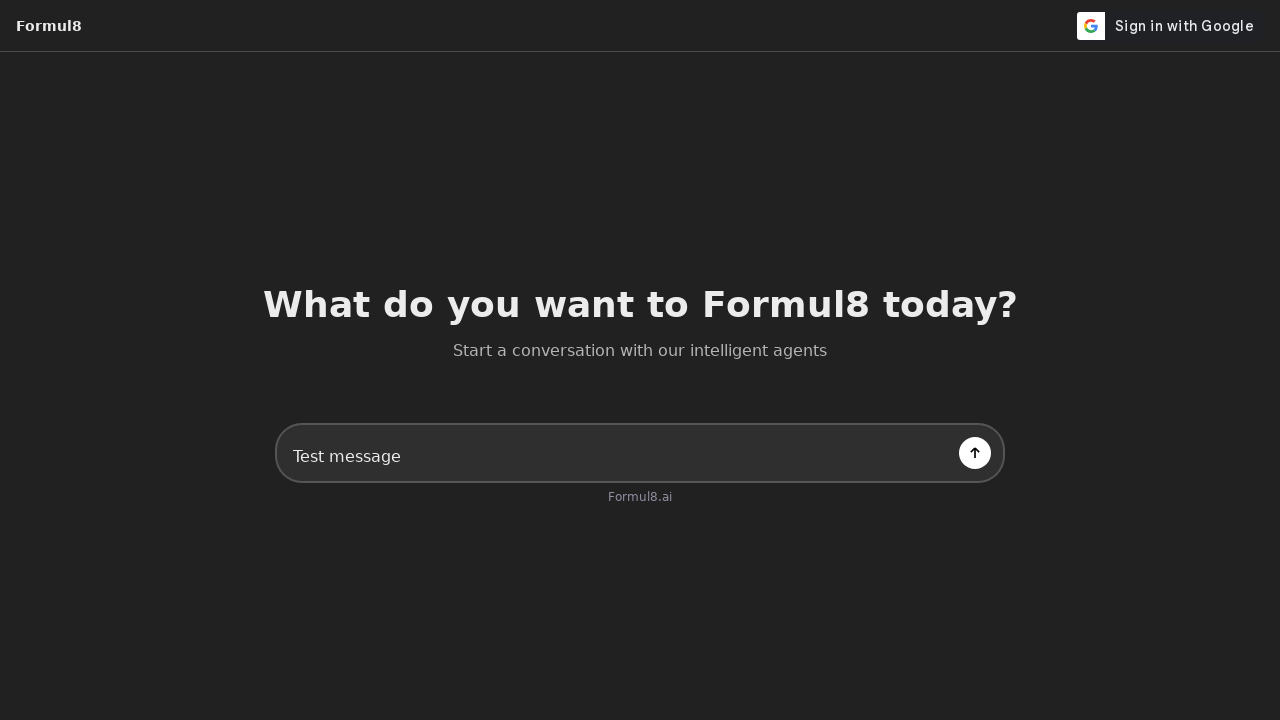